Switches to the second iframe and verifies that the header text displays "This is a sample page"

Starting URL: https://demoqa.com/frames

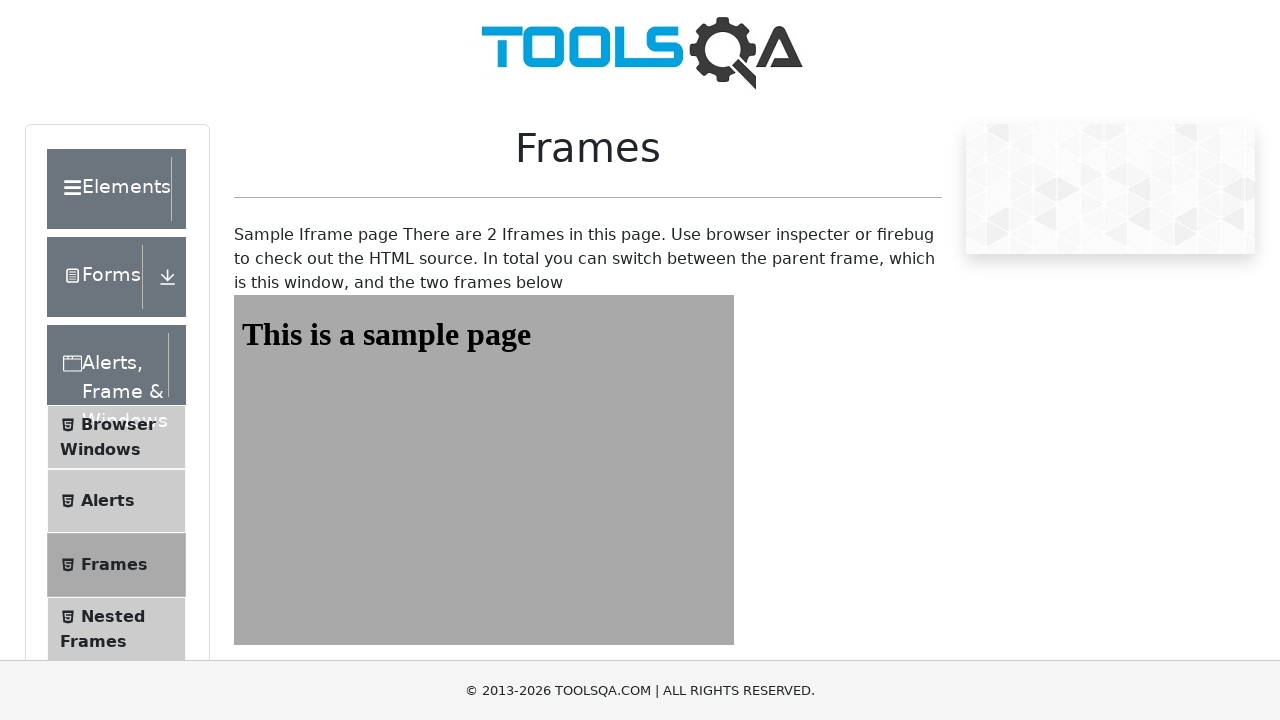

Navigated to https://demoqa.com/frames
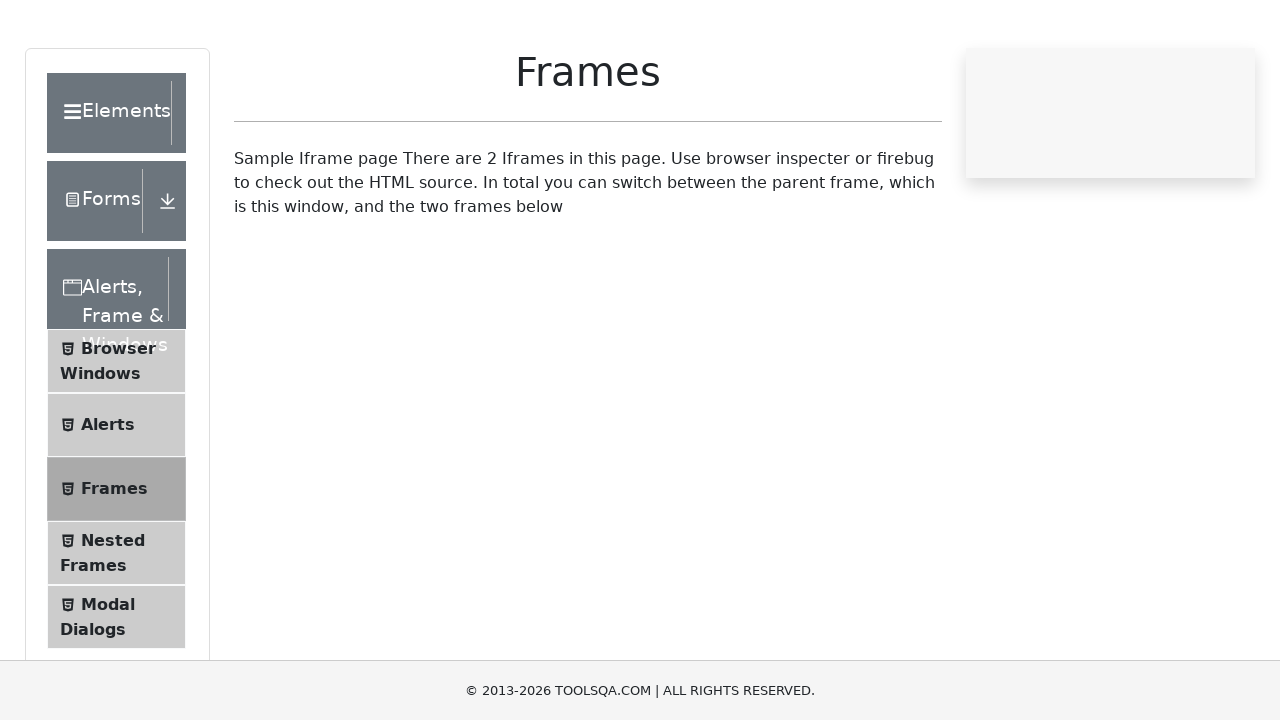

Waited for header element in second iframe to load
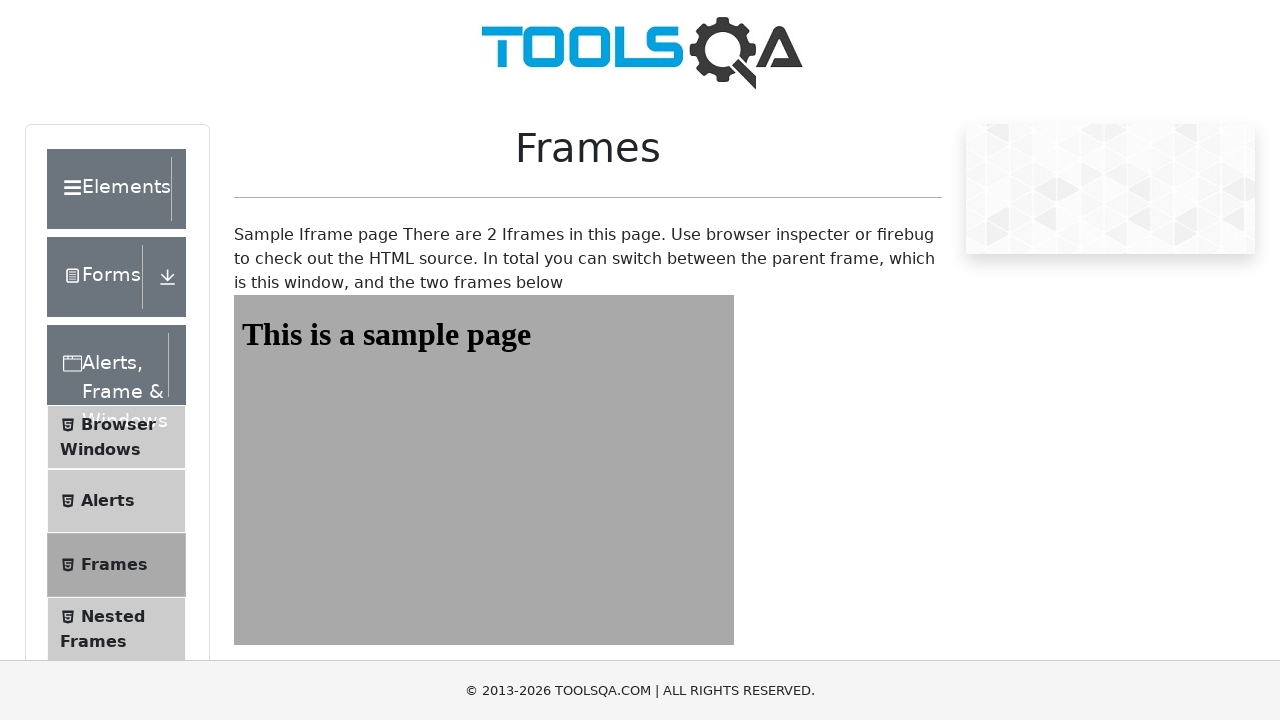

Switched to second iframe (frame2)
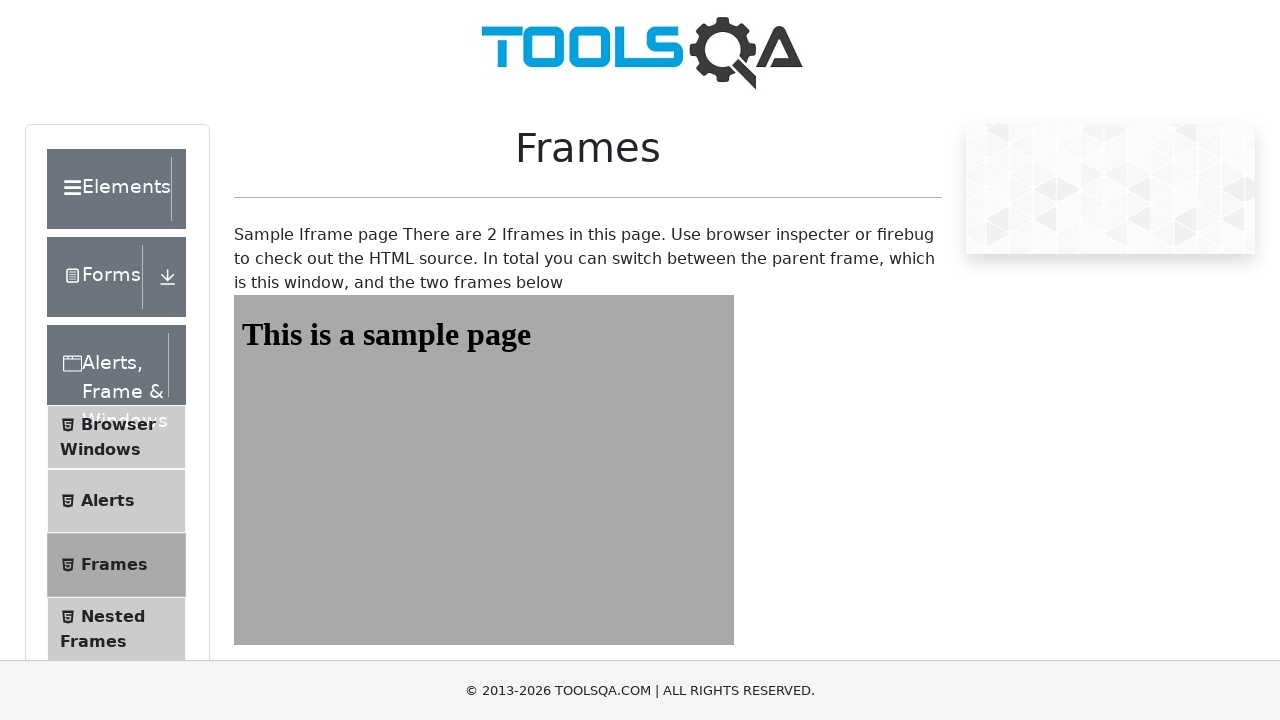

Located header element in frame2
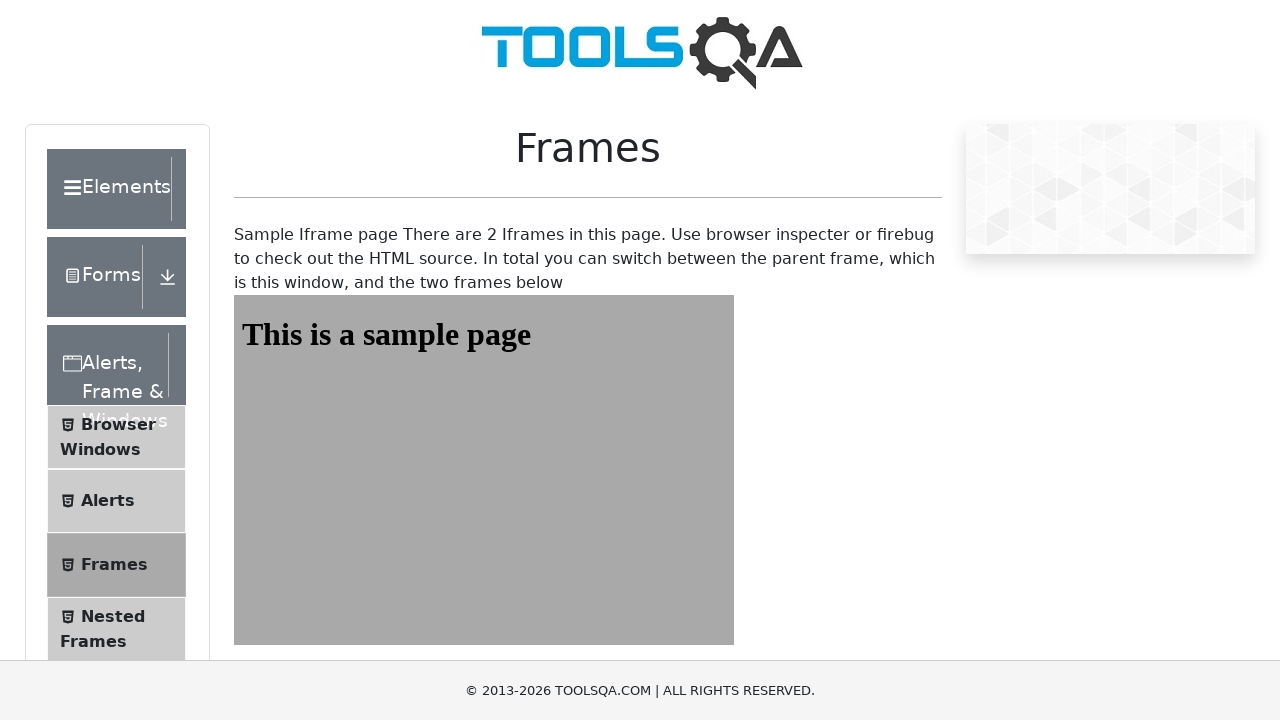

Verified header text displays 'This is a sample page'
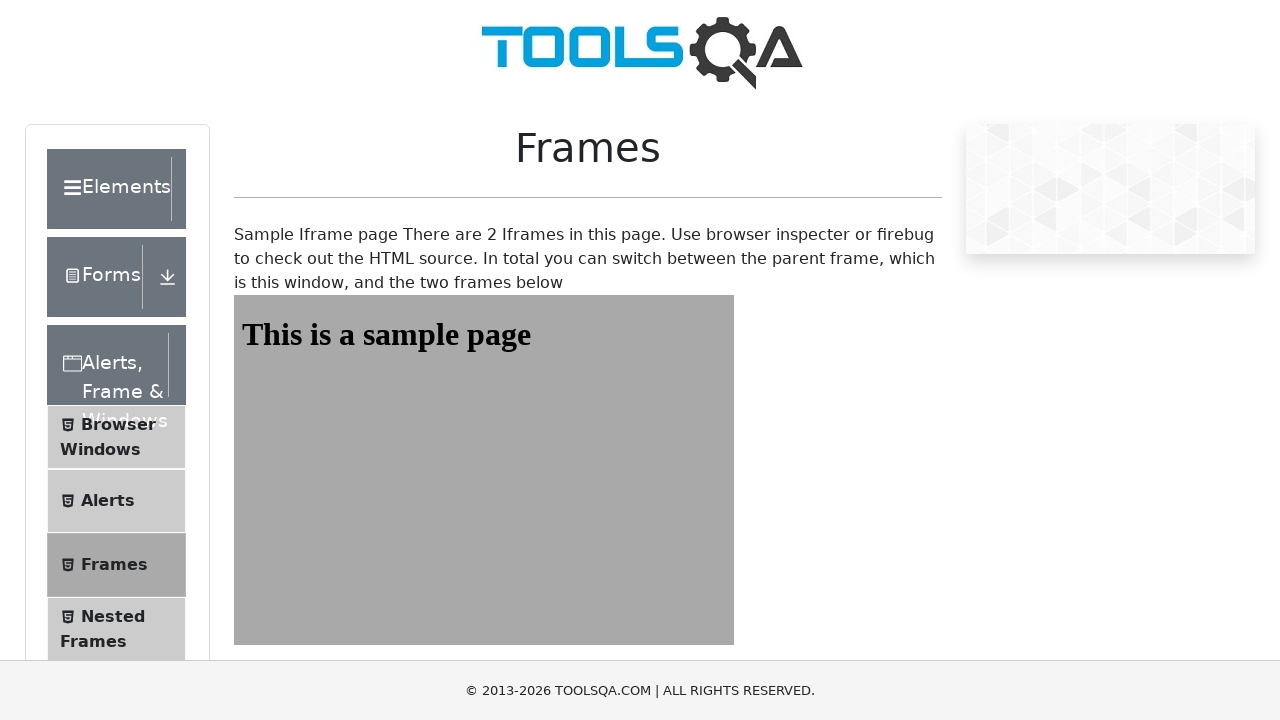

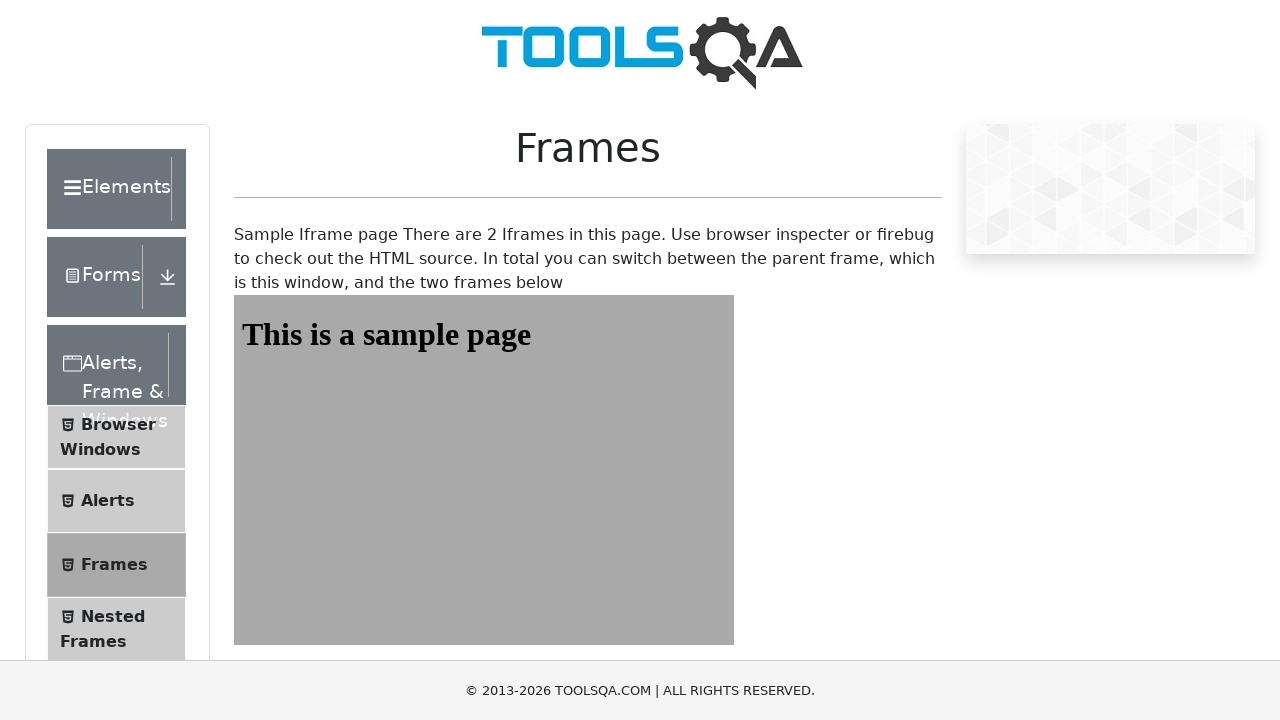